Tests hover functionality by hovering over user avatars to reveal hidden information and links, then clicking on profile links and navigating back

Starting URL: http://the-internet.herokuapp.com/hovers

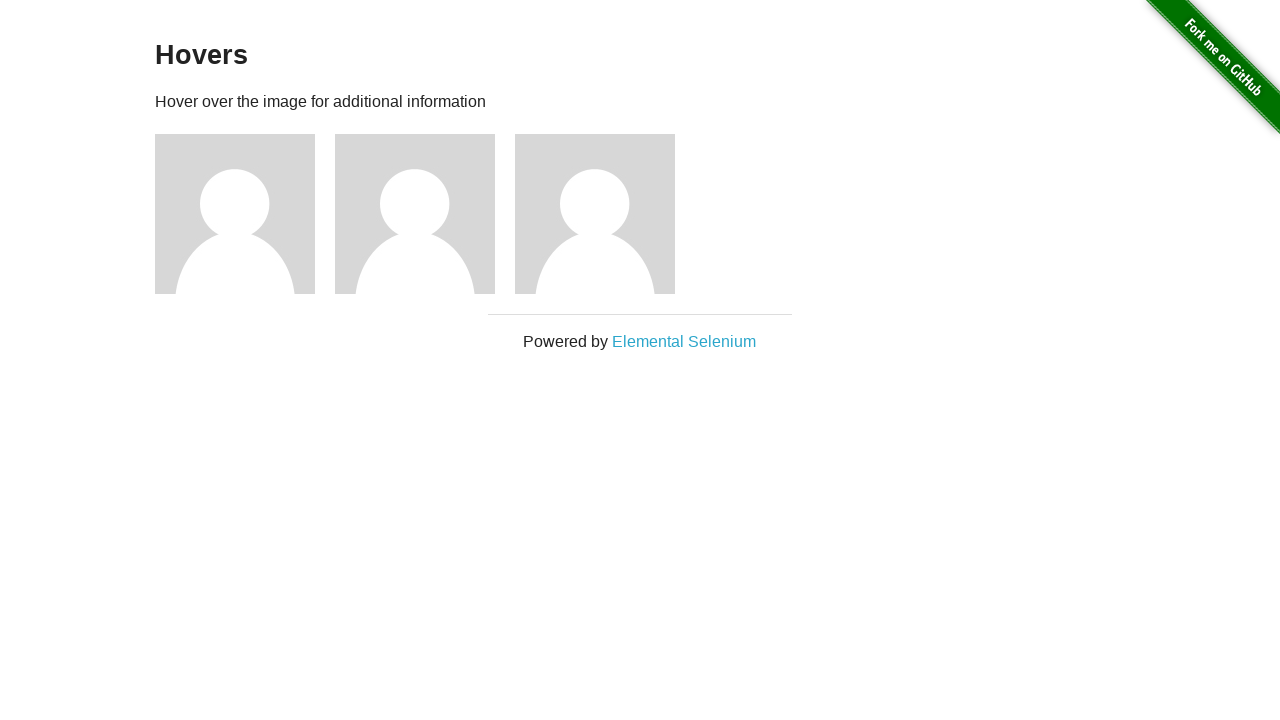

Hovered over first user avatar to reveal hidden information at (245, 214) on xpath=//div[@id='content']//descendant::div[@class='figure'][1]
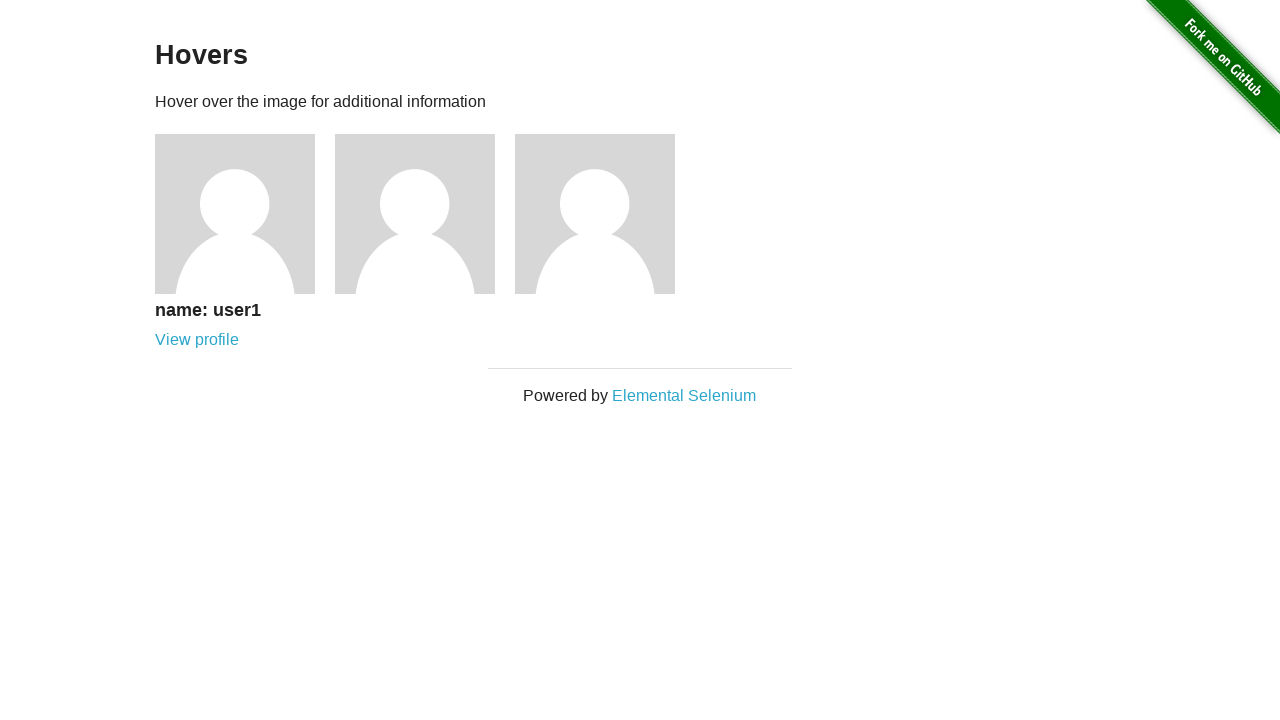

User1 name and profile link became visible after hover
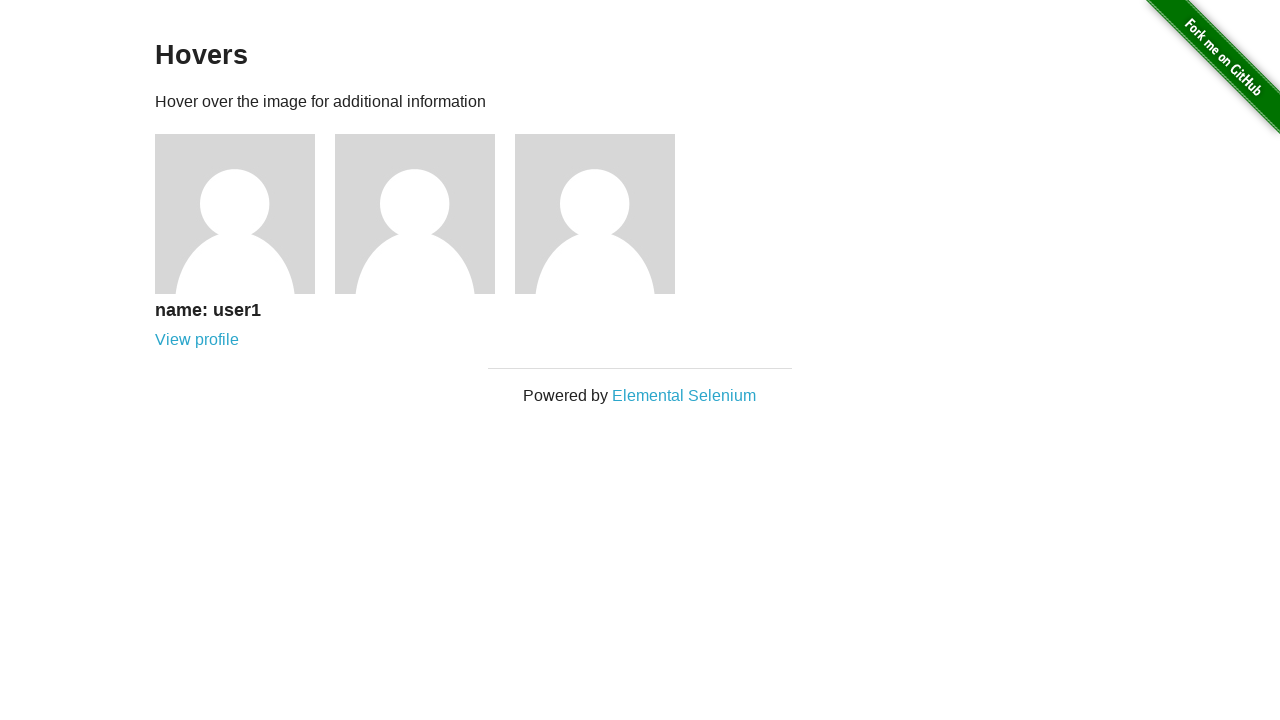

Clicked on user1 profile link at (197, 340) on xpath=//h5[text()='name: user1']/following-sibling::a
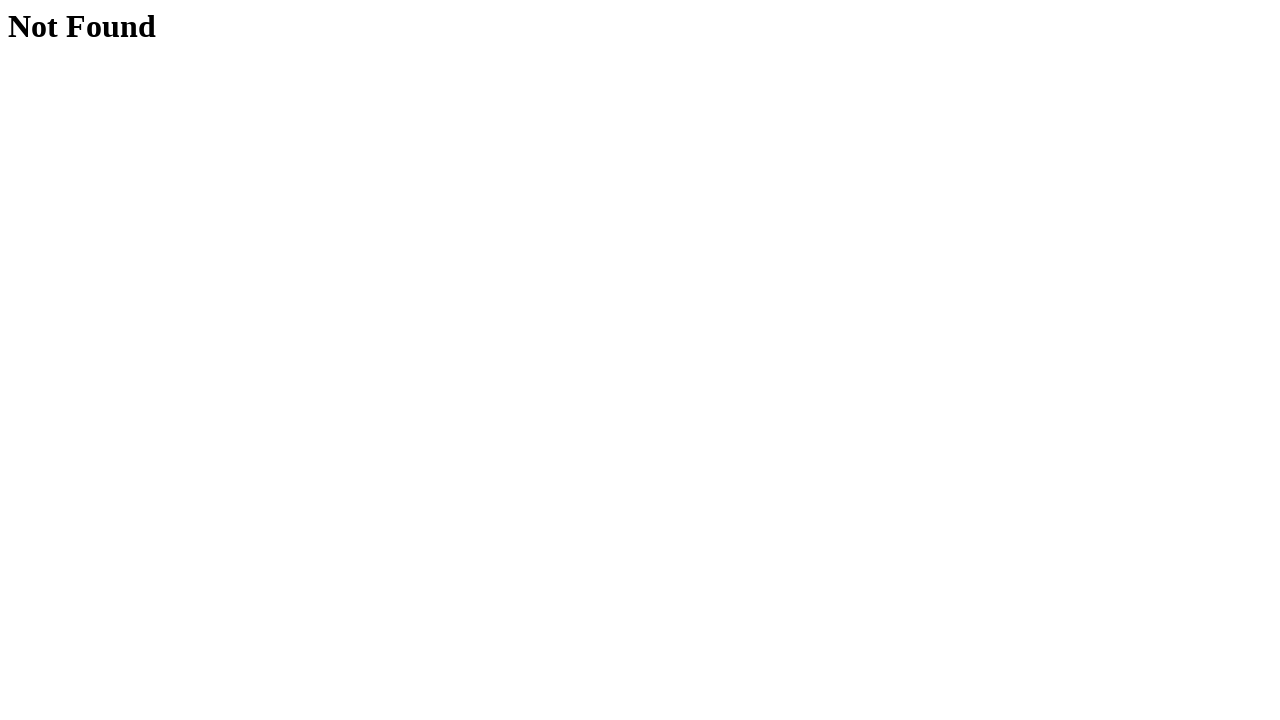

Not Found page loaded after clicking user1 profile link
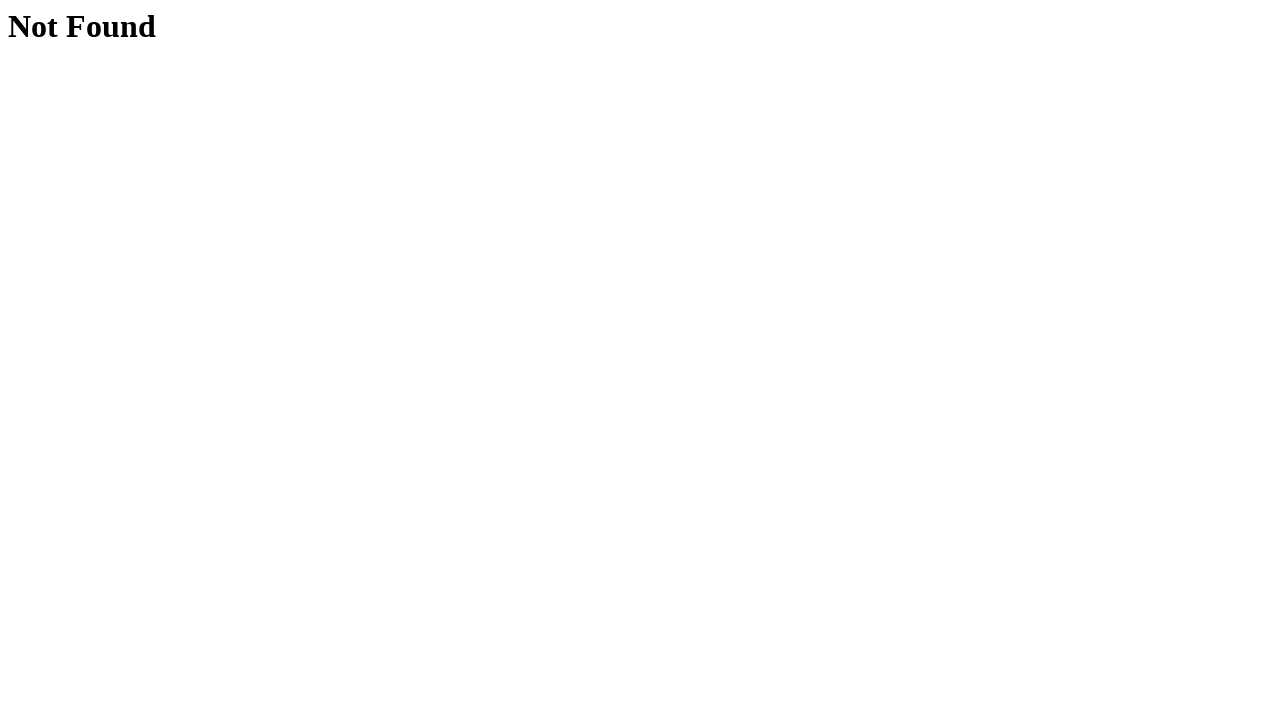

Navigated back to hovers page
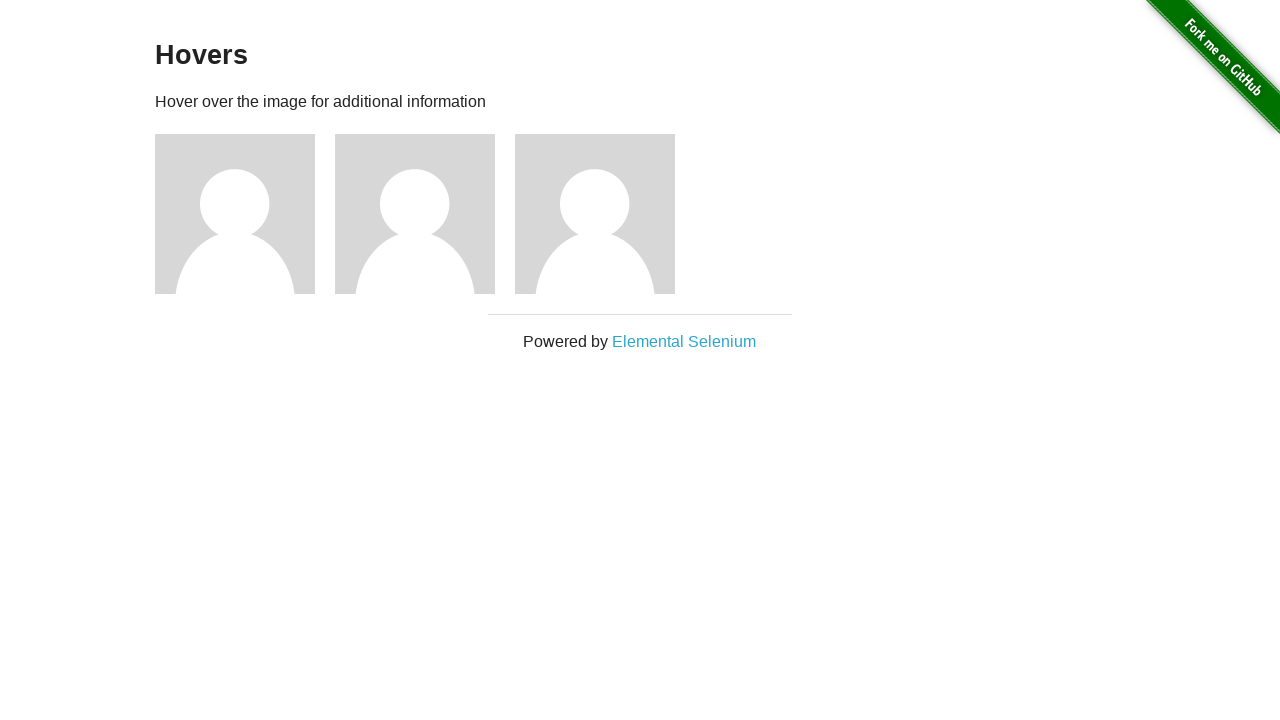

Hovered over second user avatar to reveal hidden information at (425, 214) on xpath=//div[@id='content']//descendant::div[@class='figure'][2]
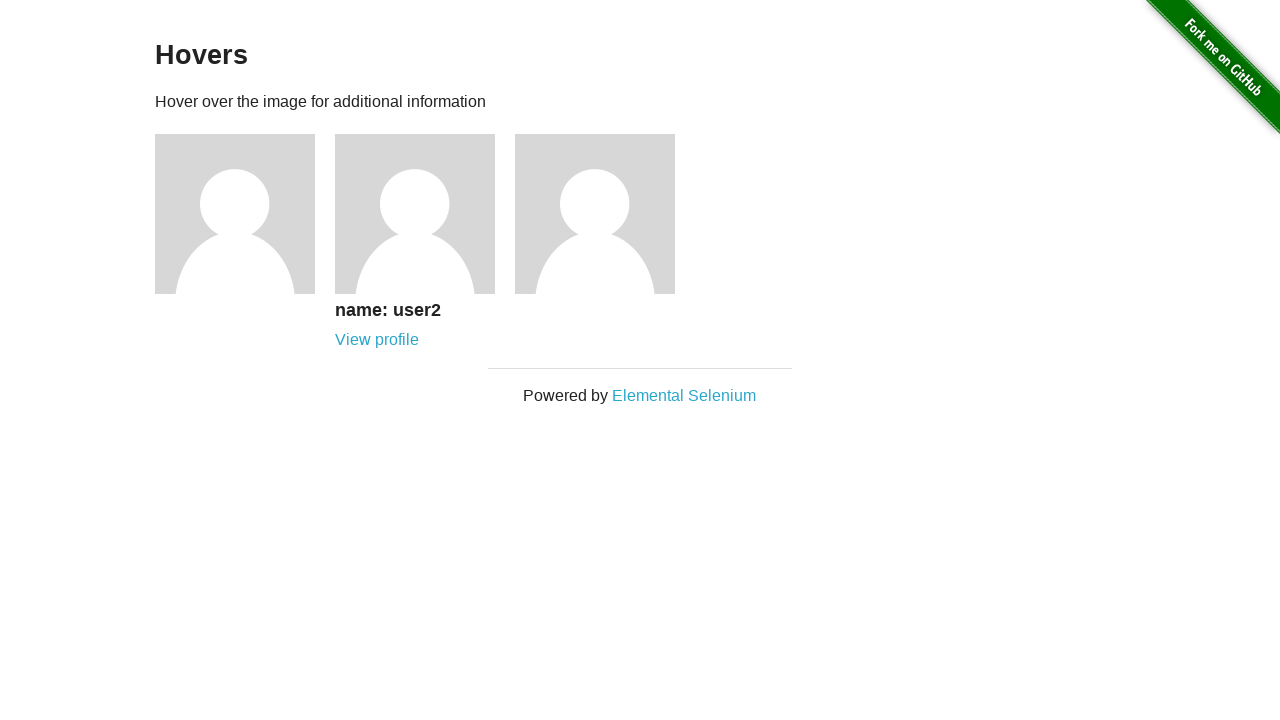

User2 name and profile link became visible after hover
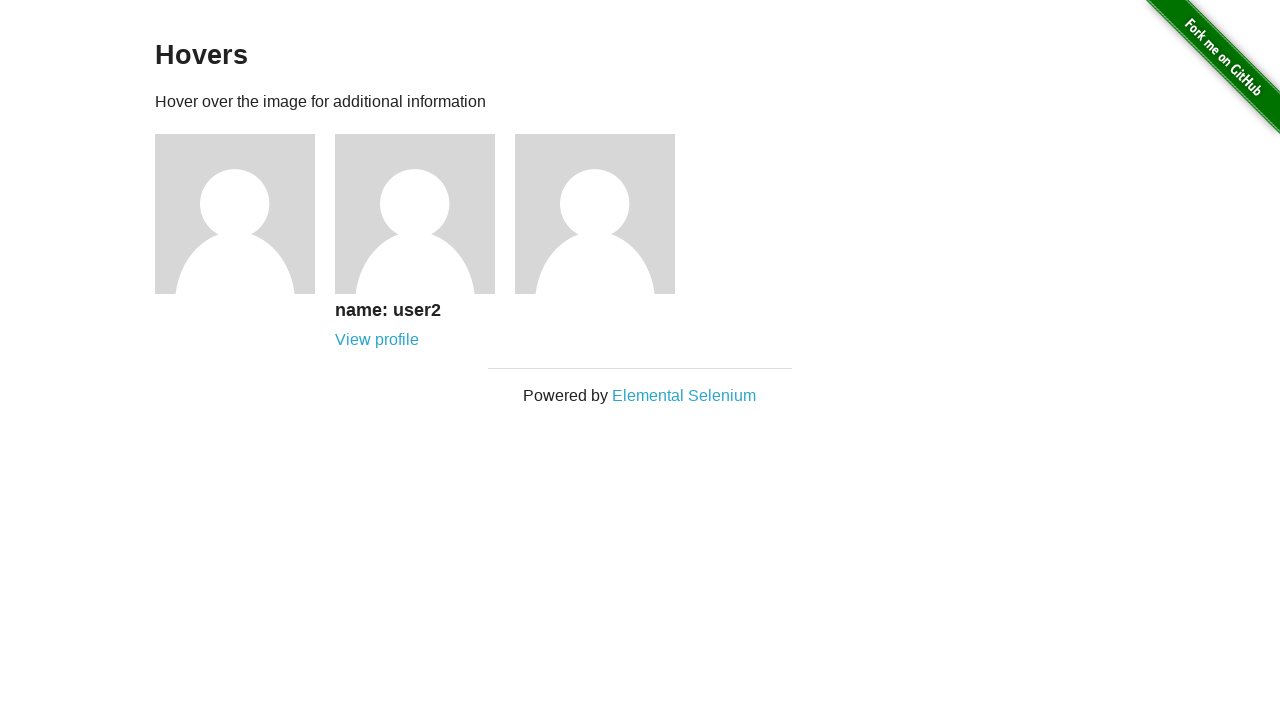

Clicked on user2 profile link at (377, 340) on xpath=//h5[text()='name: user2']/following-sibling::a
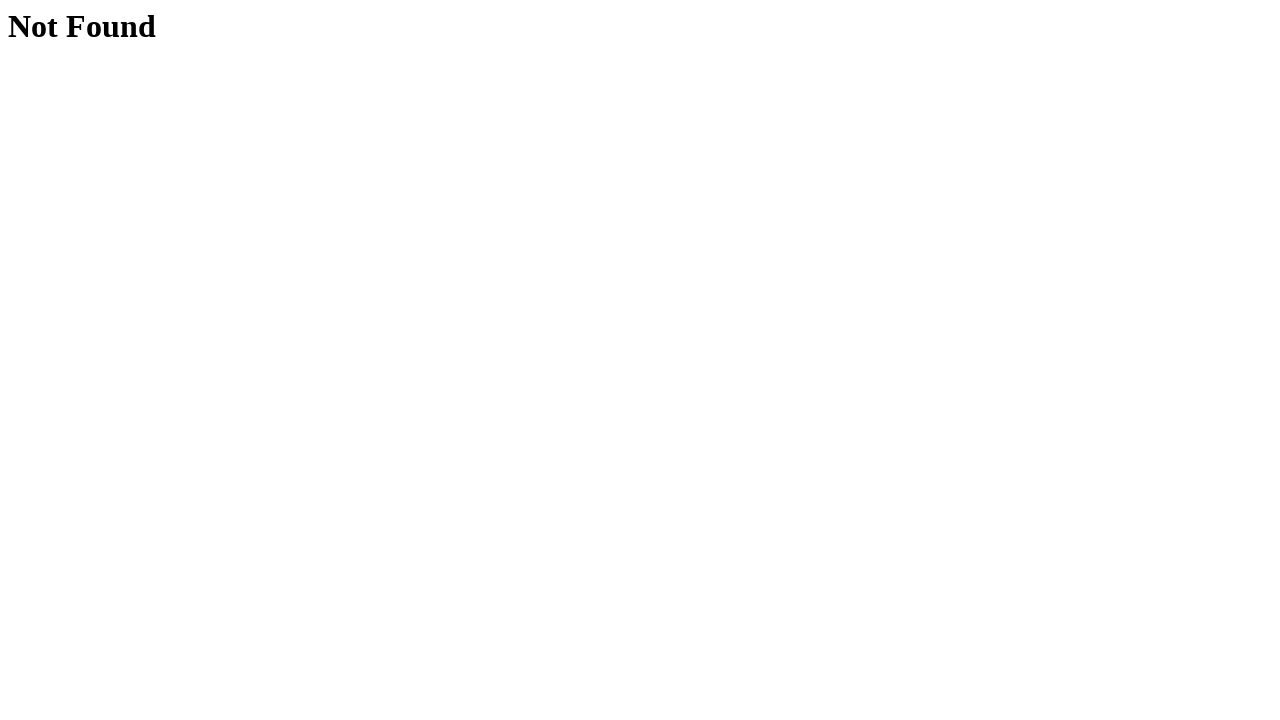

Not Found page loaded after clicking user2 profile link
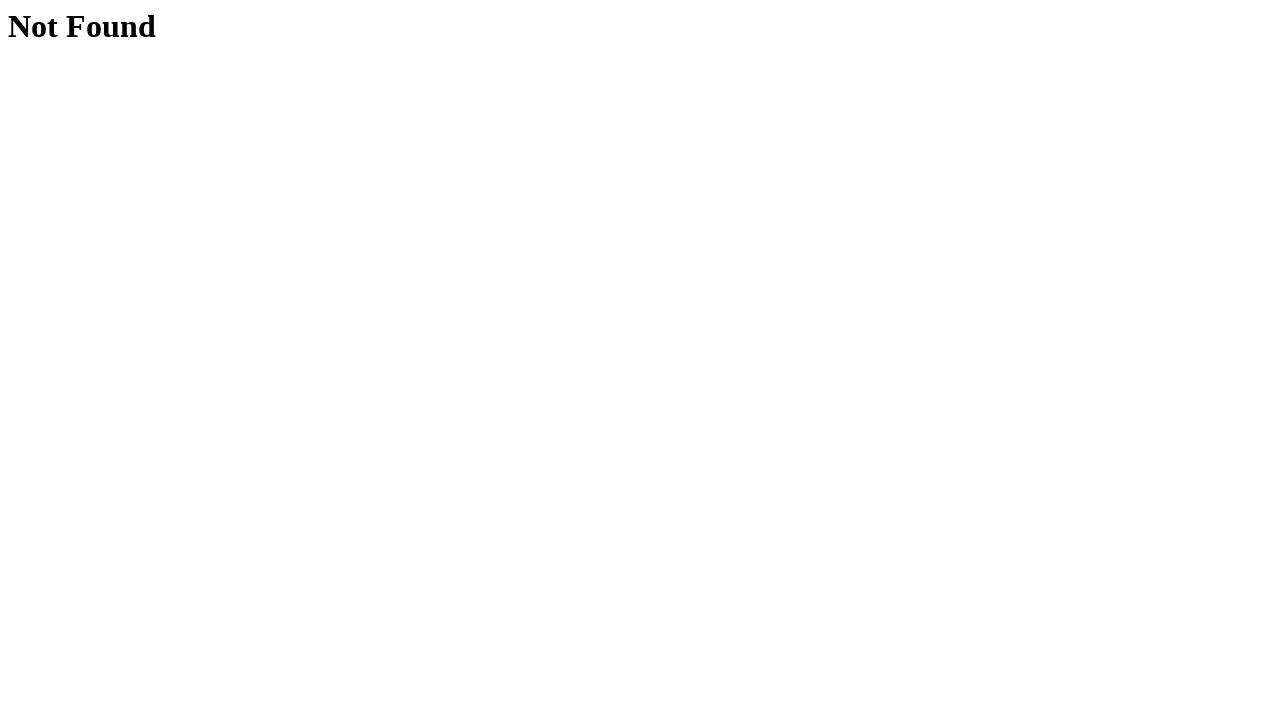

Navigated back to hovers page
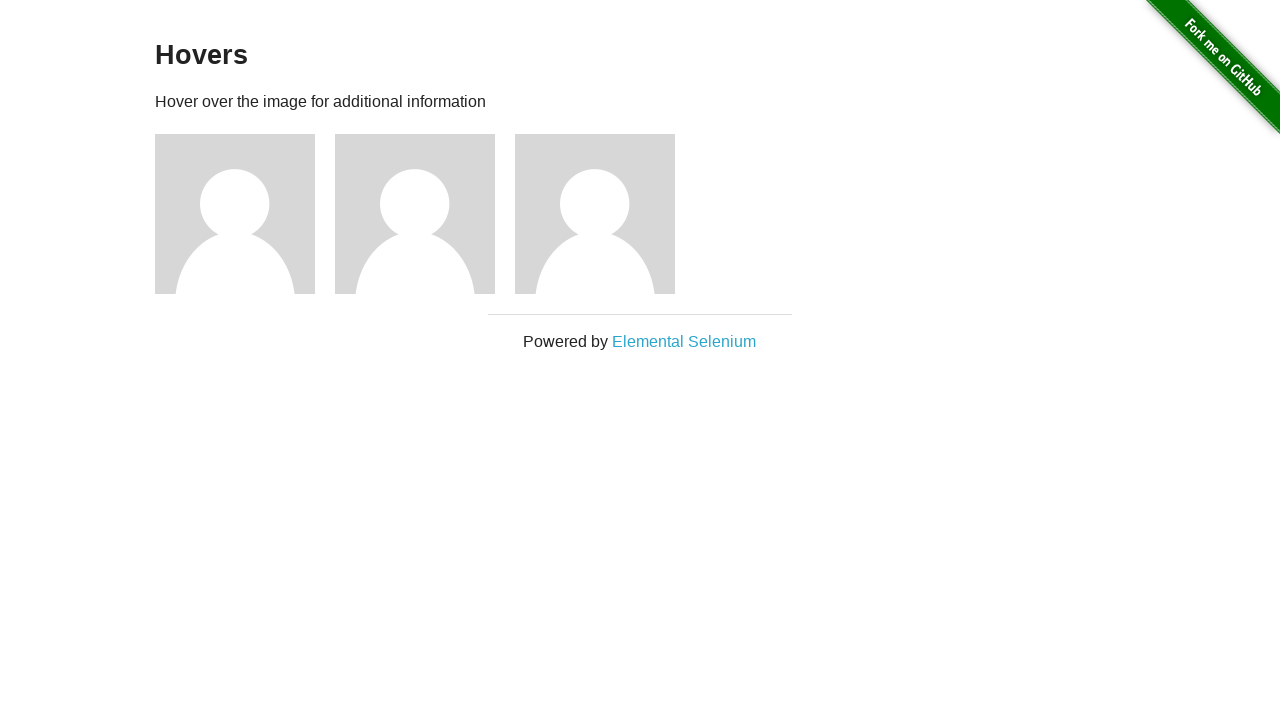

Hovered over third user avatar to reveal hidden information at (605, 214) on xpath=//div[@id='content']//descendant::div[@class='figure'][3]
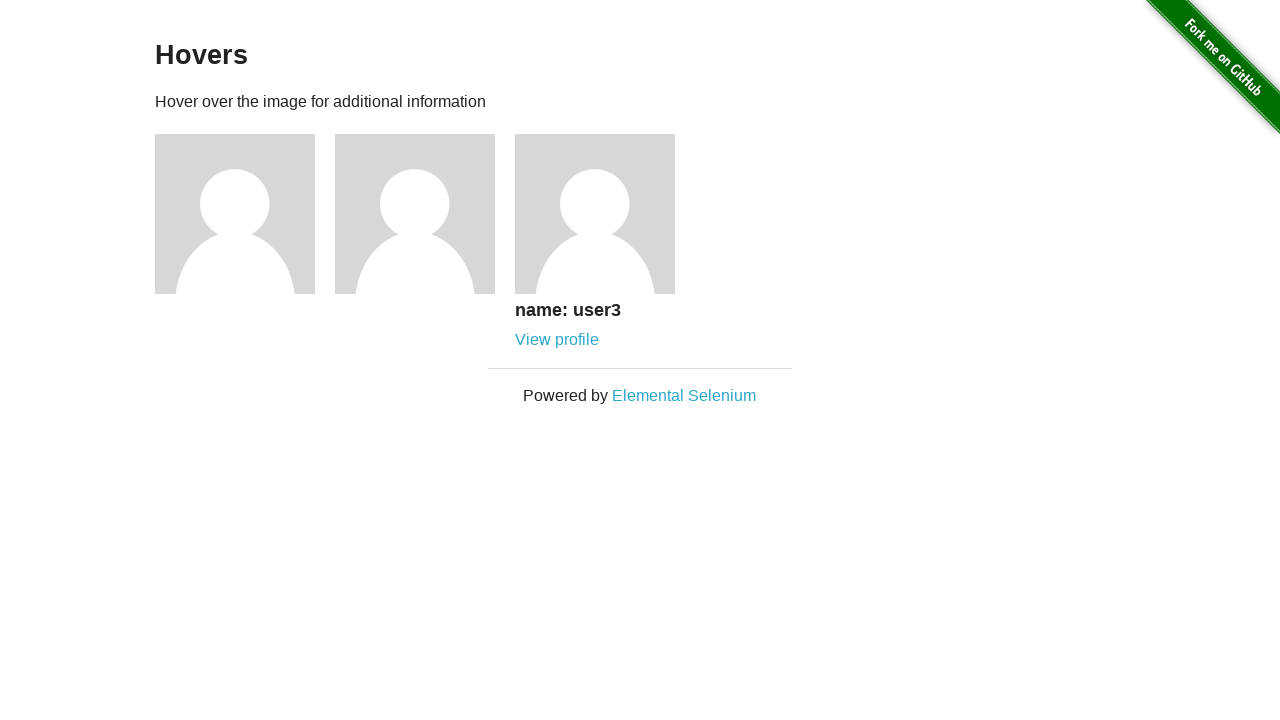

User3 name and profile link became visible after hover
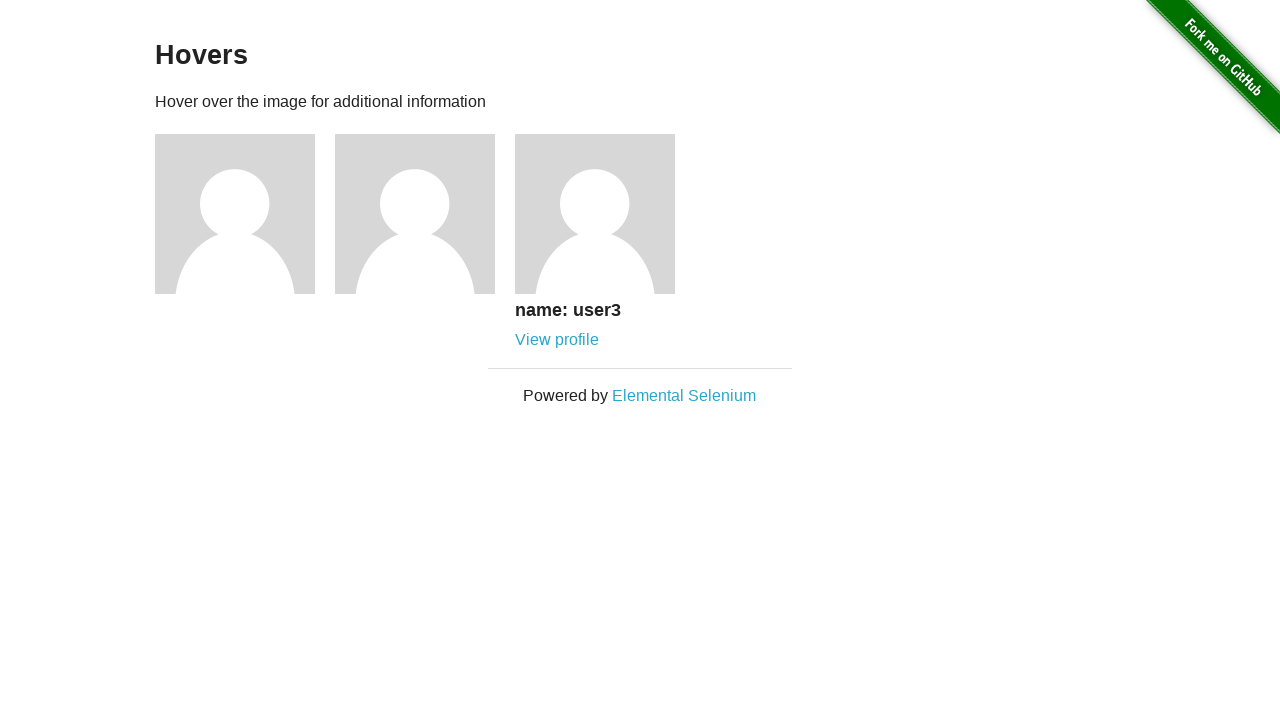

Clicked on user3 profile link at (557, 340) on xpath=//h5[text()='name: user3']/following-sibling::a
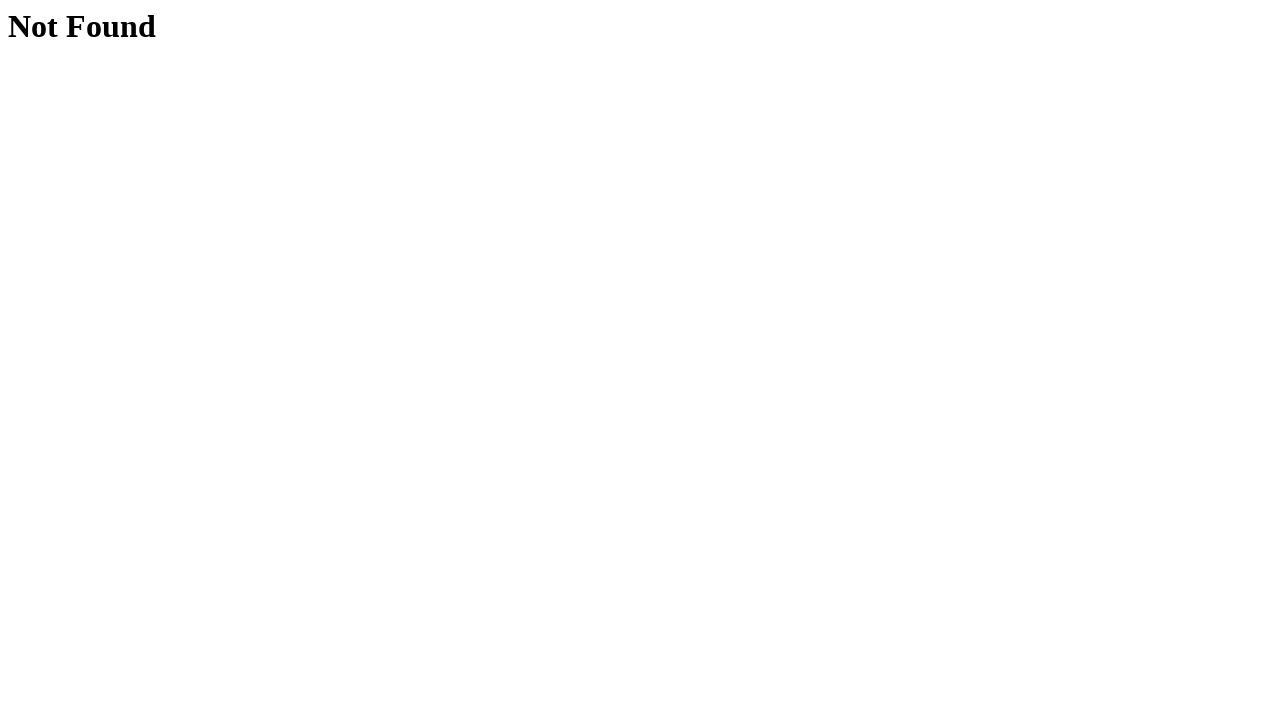

Not Found page loaded after clicking user3 profile link
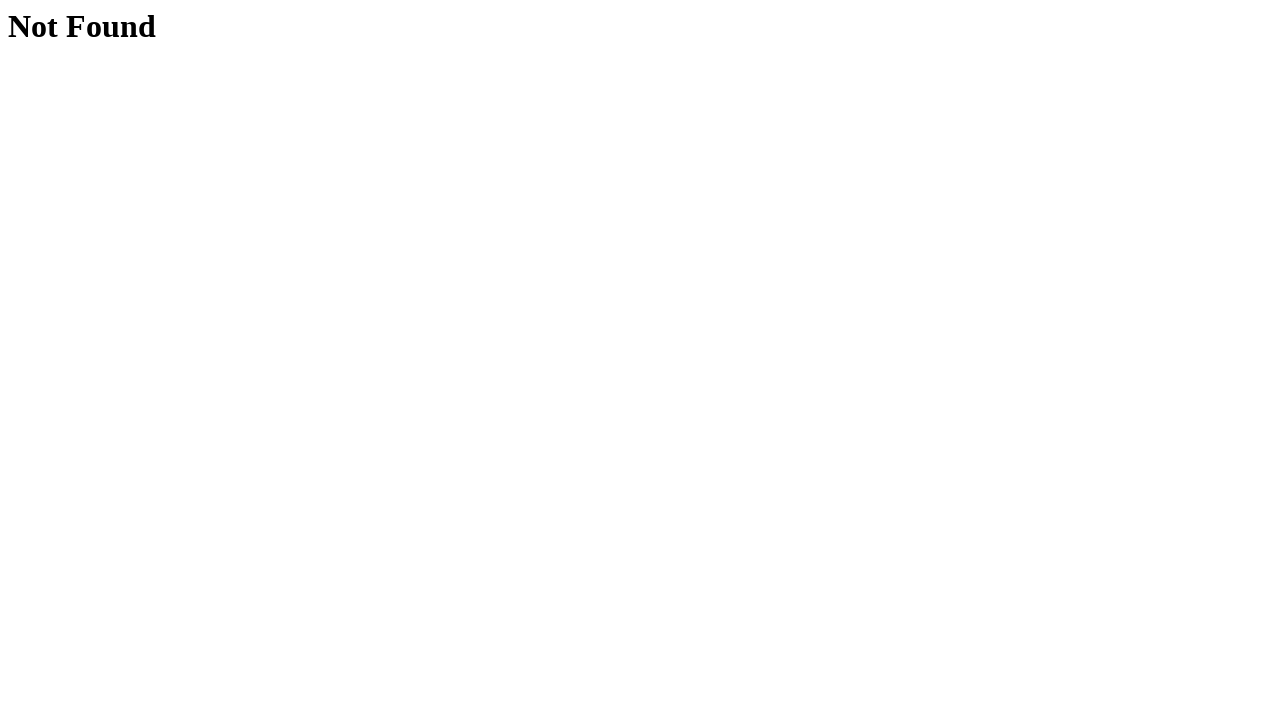

Navigated back to hovers page
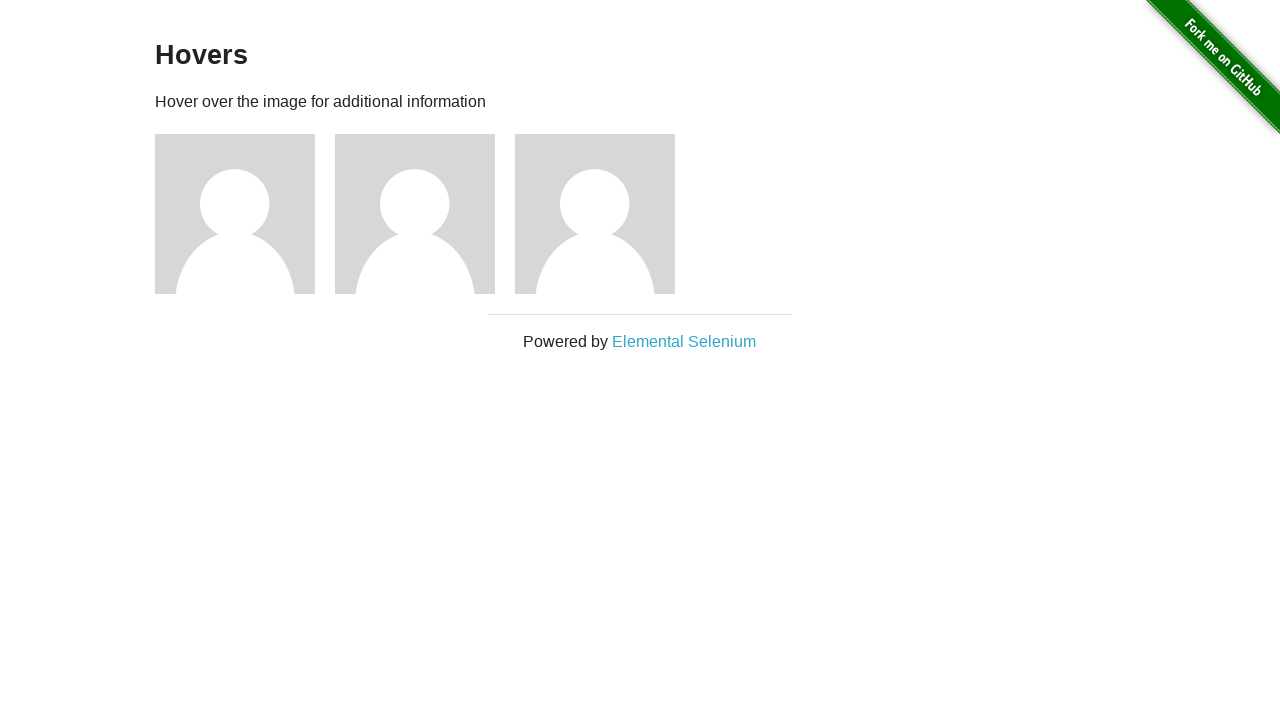

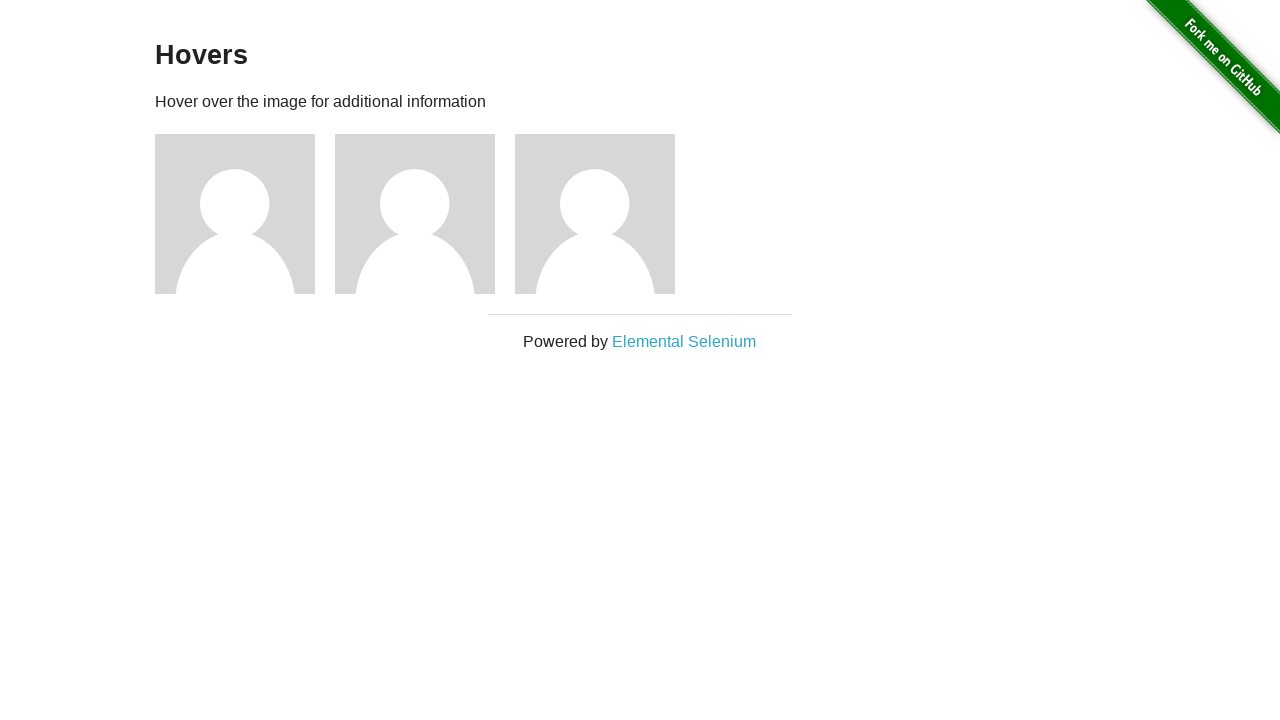